Tests adding todo items to the list by filling the input field and pressing Enter for two items

Starting URL: https://demo.playwright.dev/todomvc

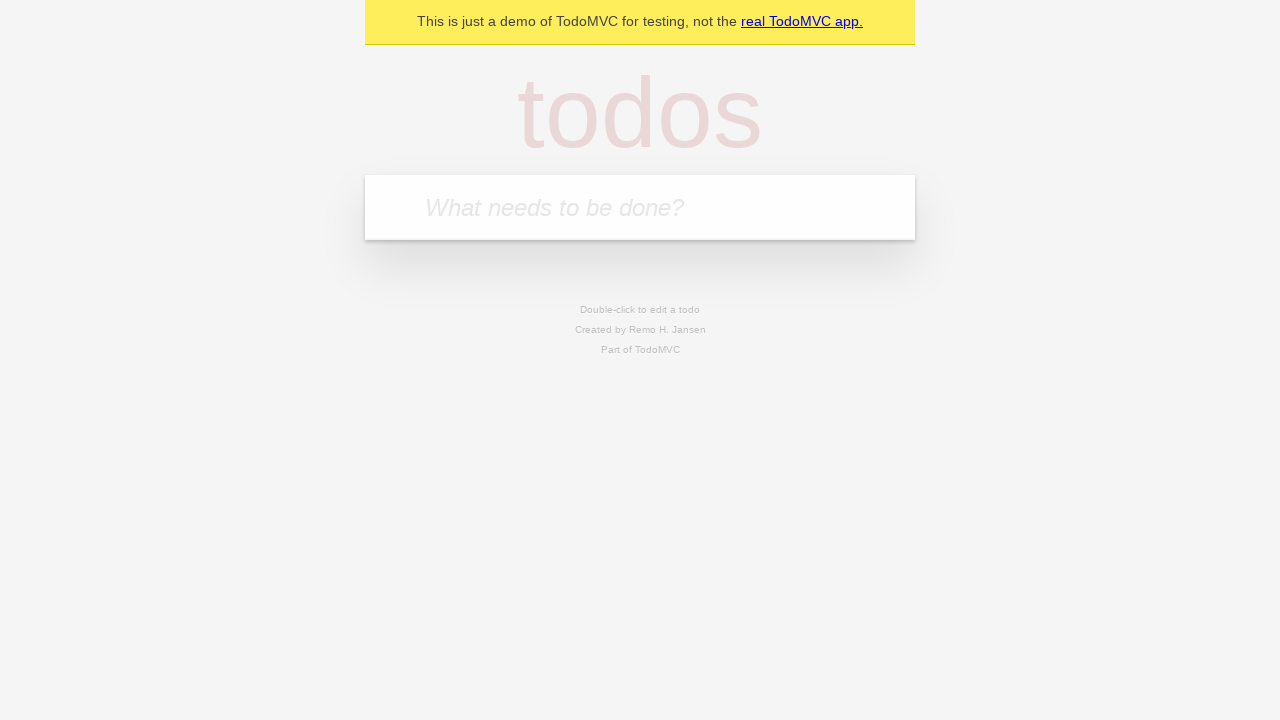

Filled input field with first todo item 'buy some cheese' on internal:attr=[placeholder="What needs to be done?"i]
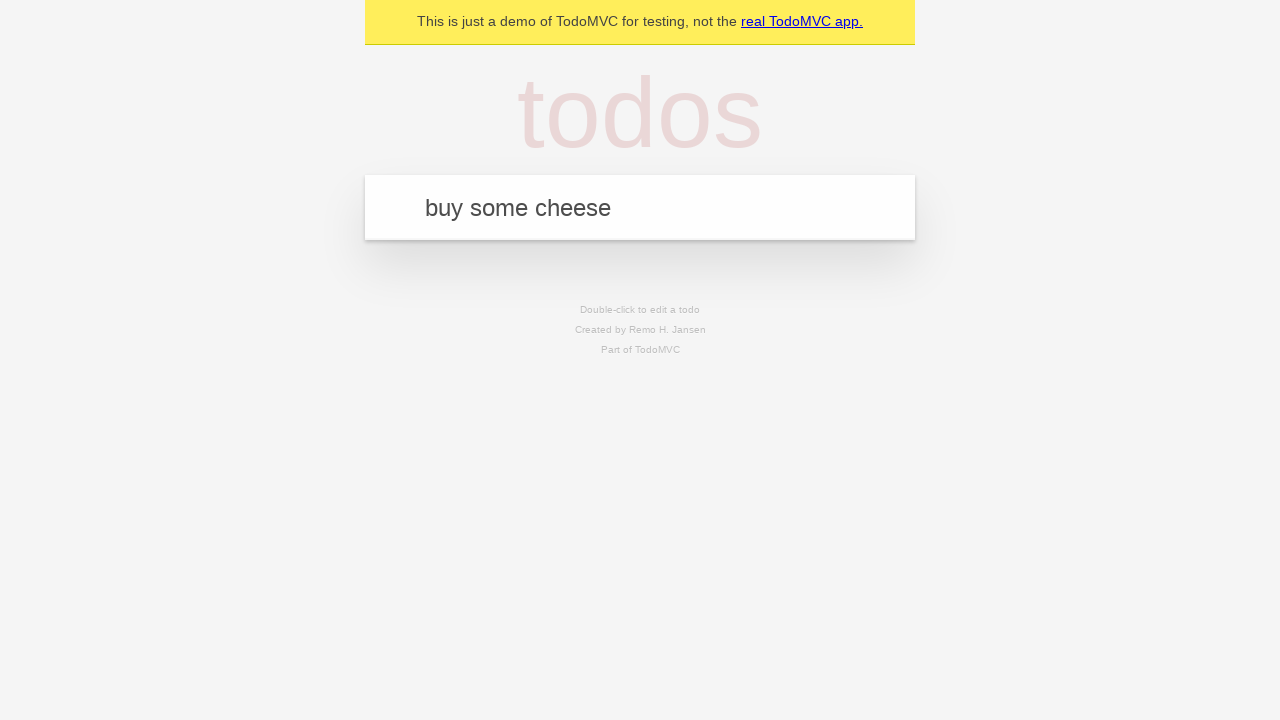

Pressed Enter to add first todo item on internal:attr=[placeholder="What needs to be done?"i]
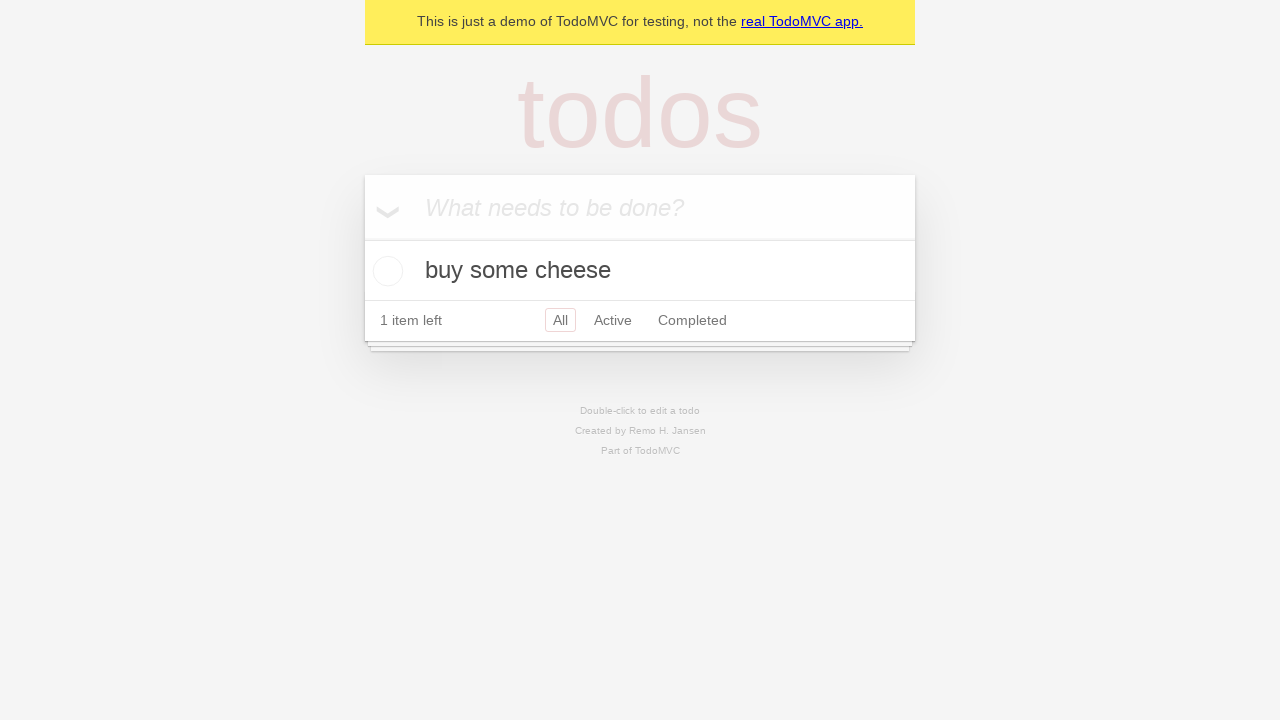

First todo item appeared on the list
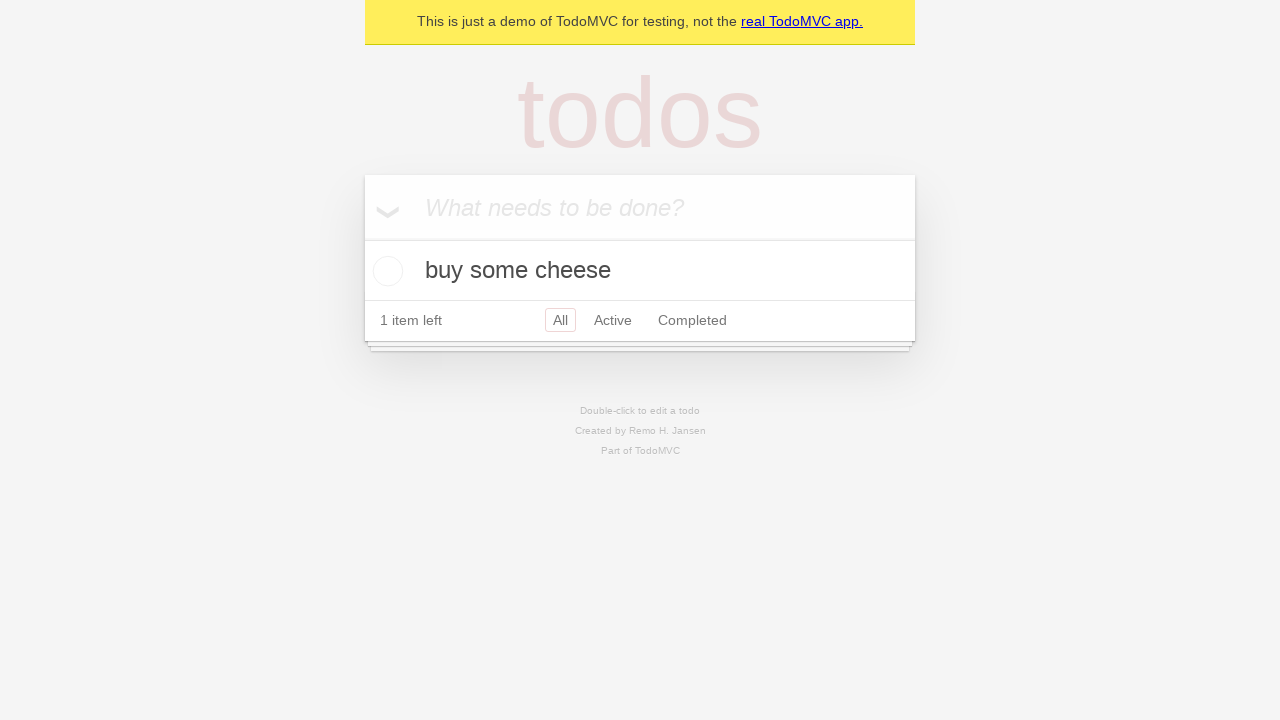

Filled input field with second todo item 'feed the cat' on internal:attr=[placeholder="What needs to be done?"i]
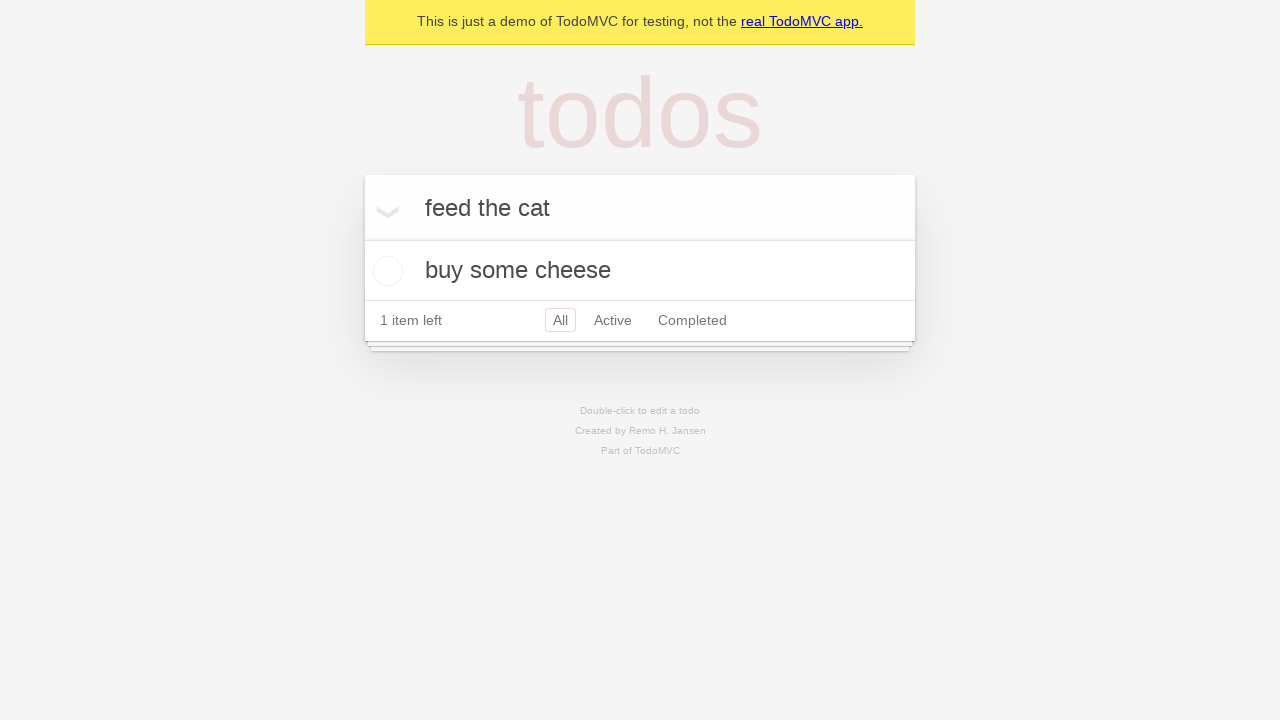

Pressed Enter to add second todo item on internal:attr=[placeholder="What needs to be done?"i]
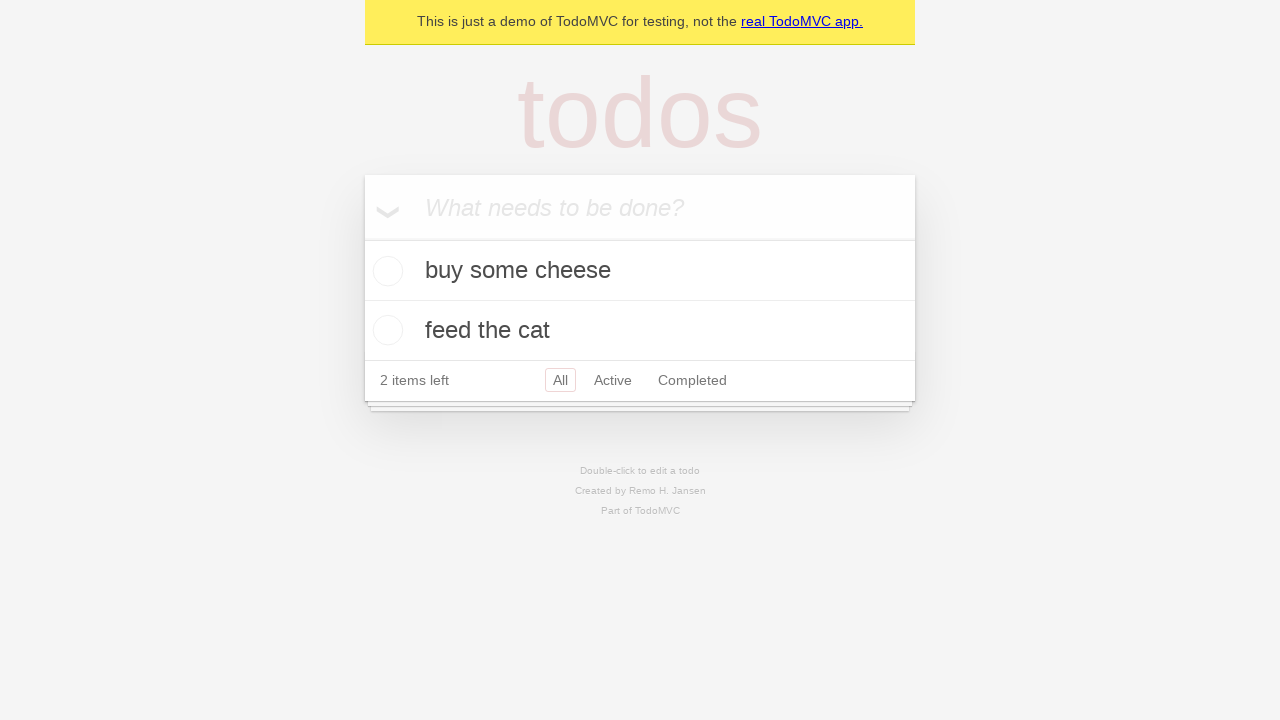

Both todo items are now displayed on the list
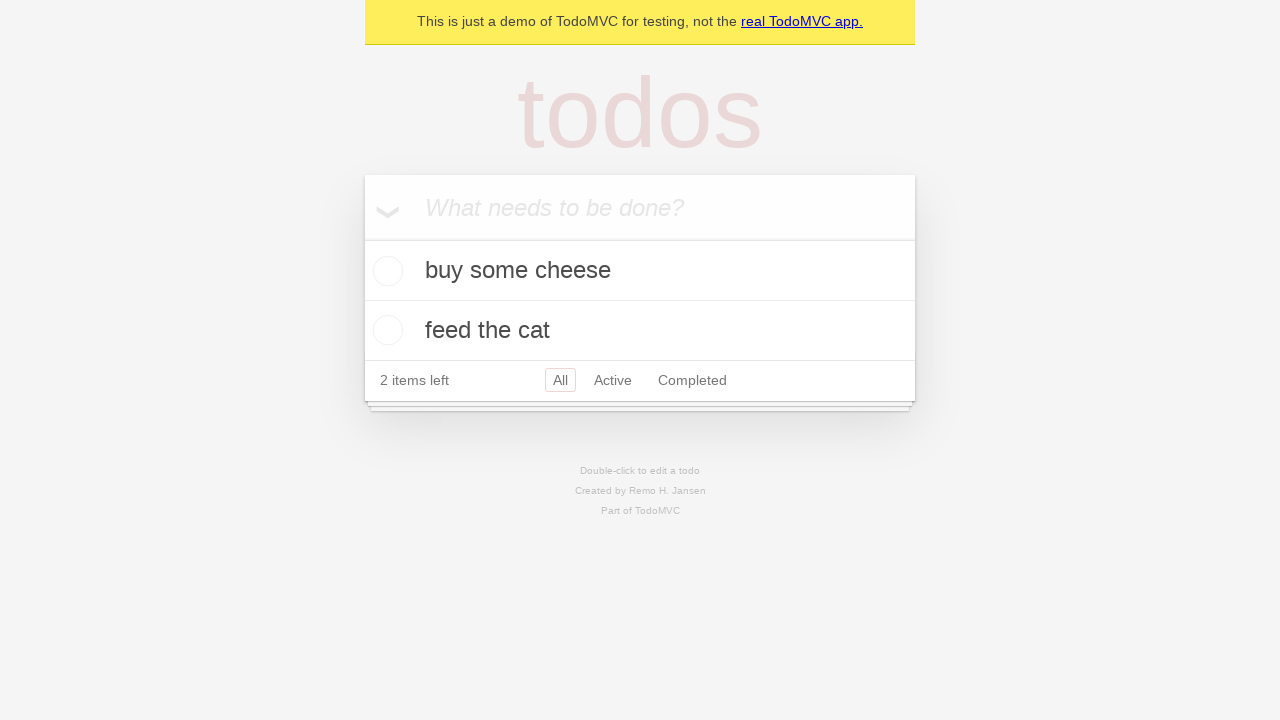

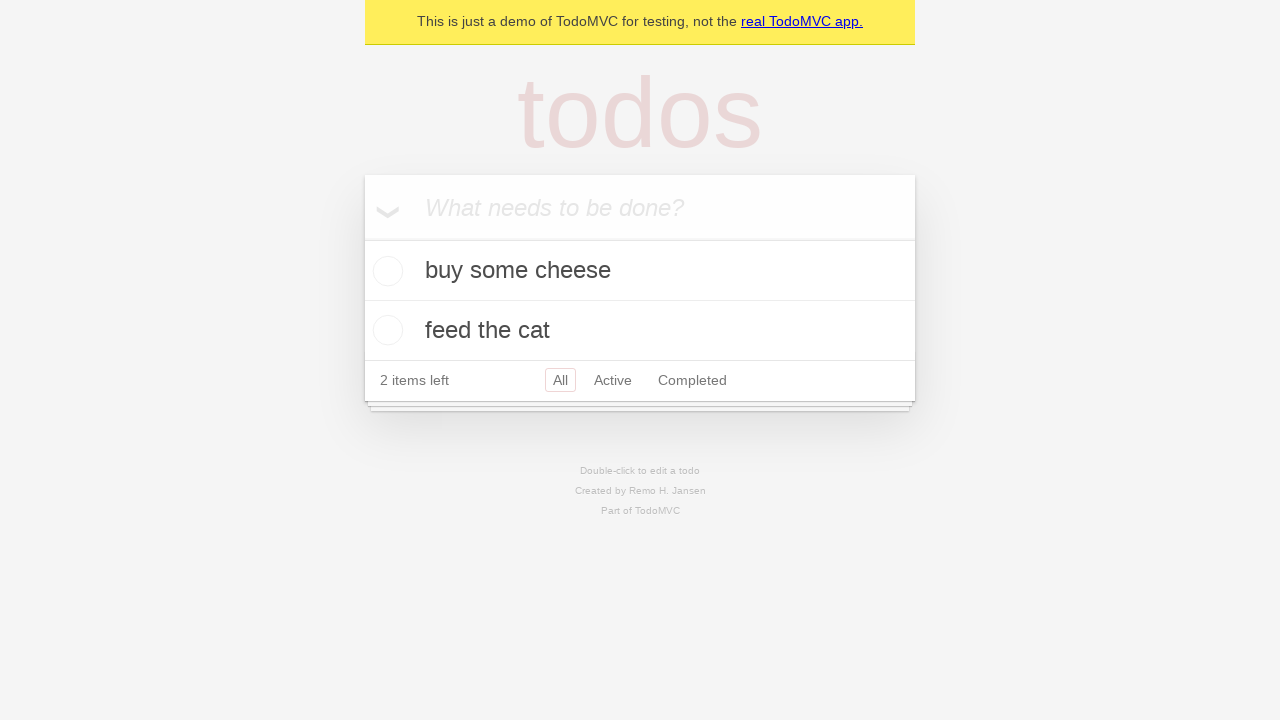